Tests window switching functionality by clicking on the Elemental Selenium link, switching to the new window, and verifying the h1 heading text on the new page

Starting URL: https://the-internet.herokuapp.com/iframe

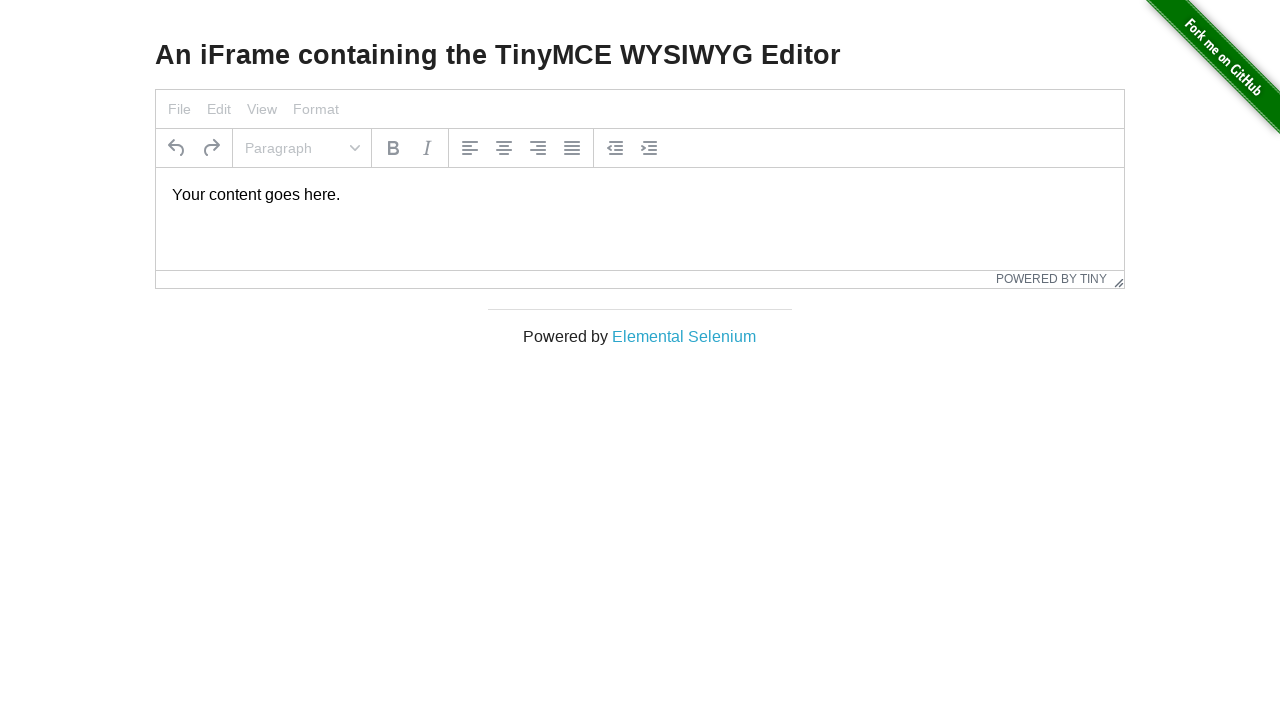

Clicked on the Elemental Selenium link at (684, 336) on text=Elemental Selenium
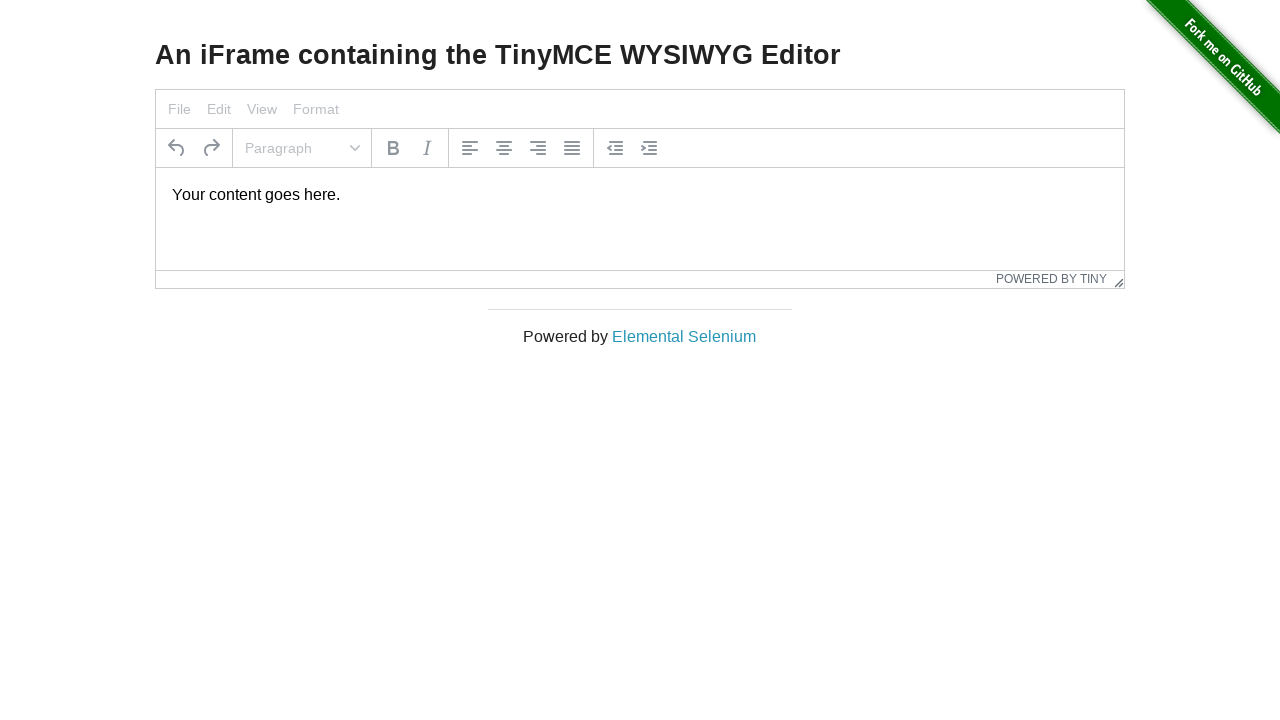

Clicked on the Elemental Selenium link to trigger new page at (684, 336) on text=Elemental Selenium
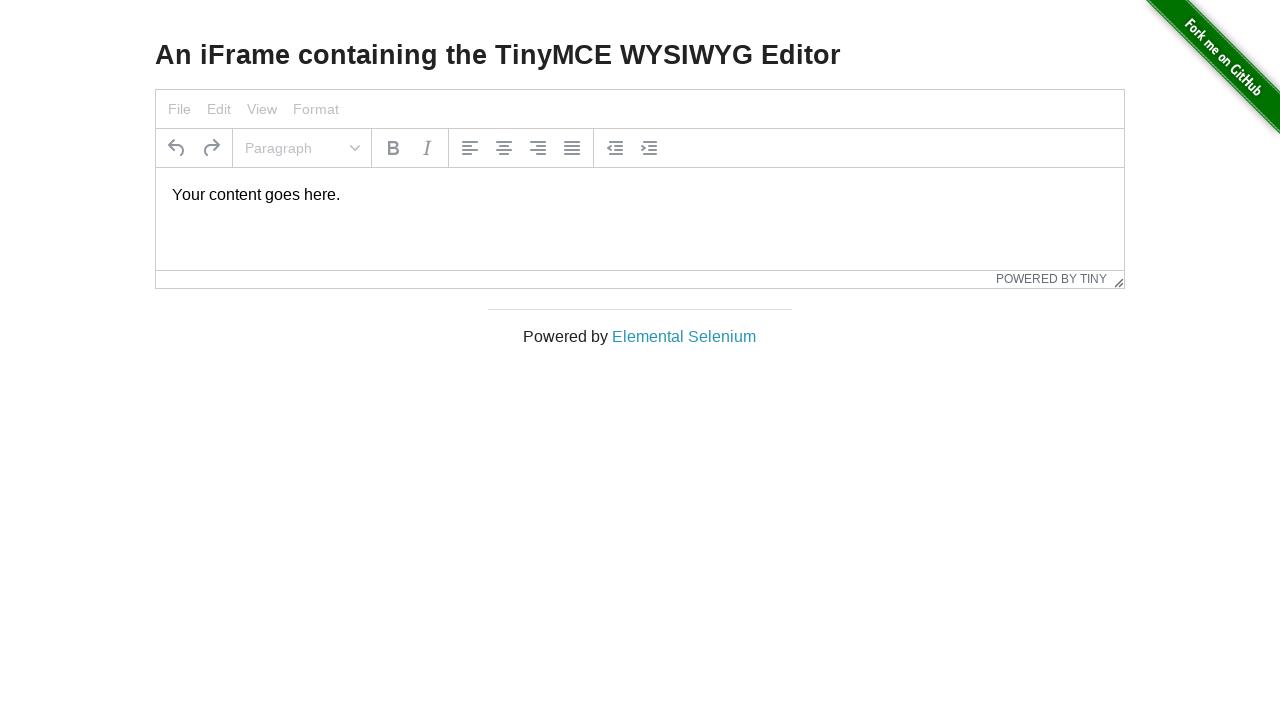

New page opened and captured
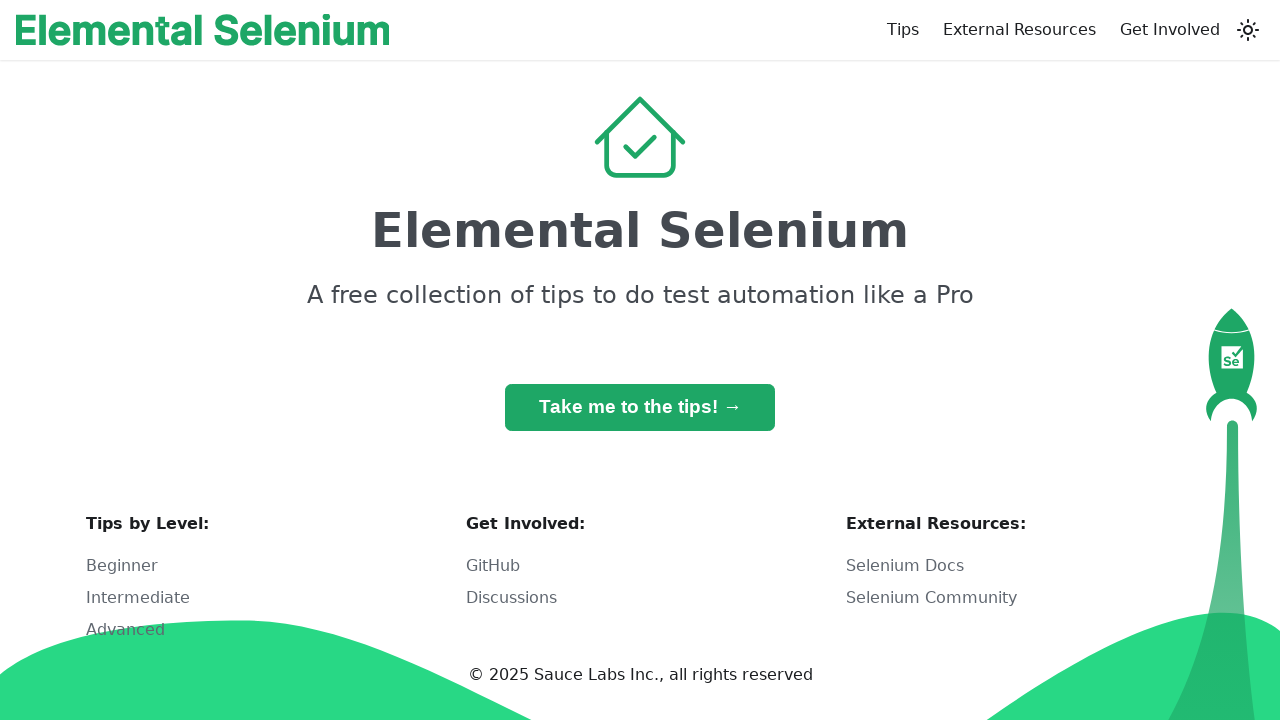

New page fully loaded
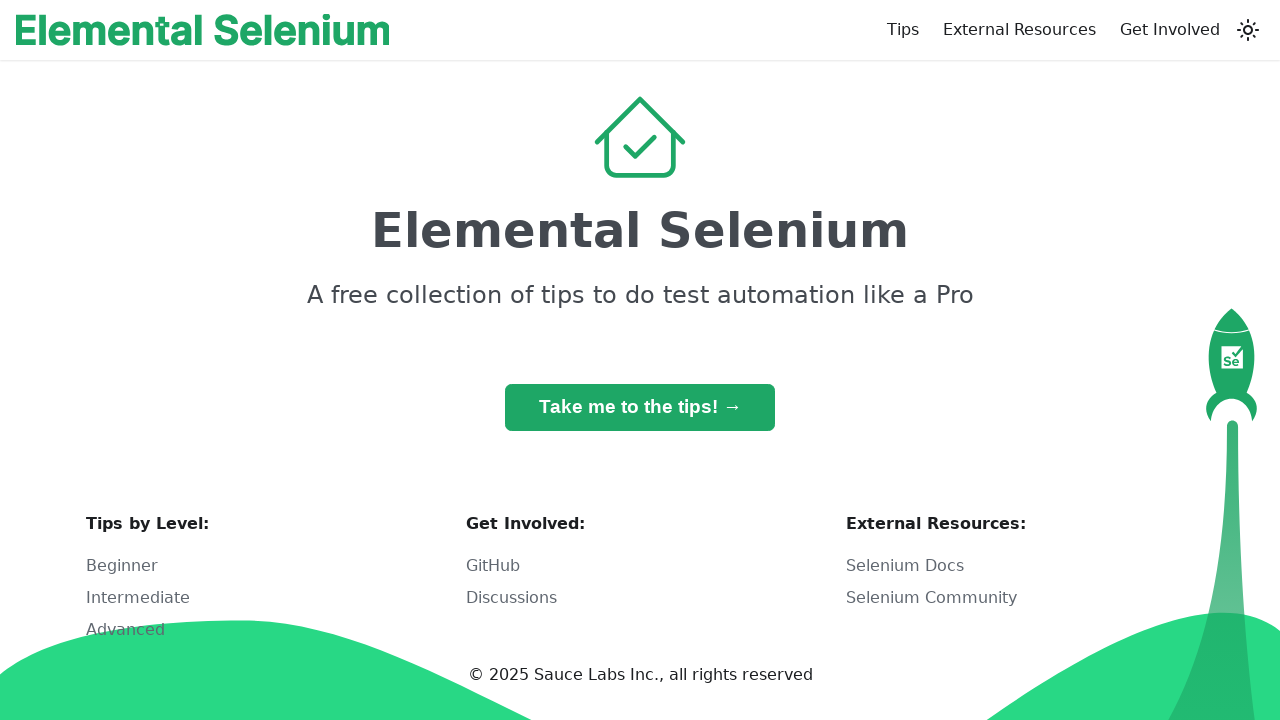

Retrieved h1 heading text from new page
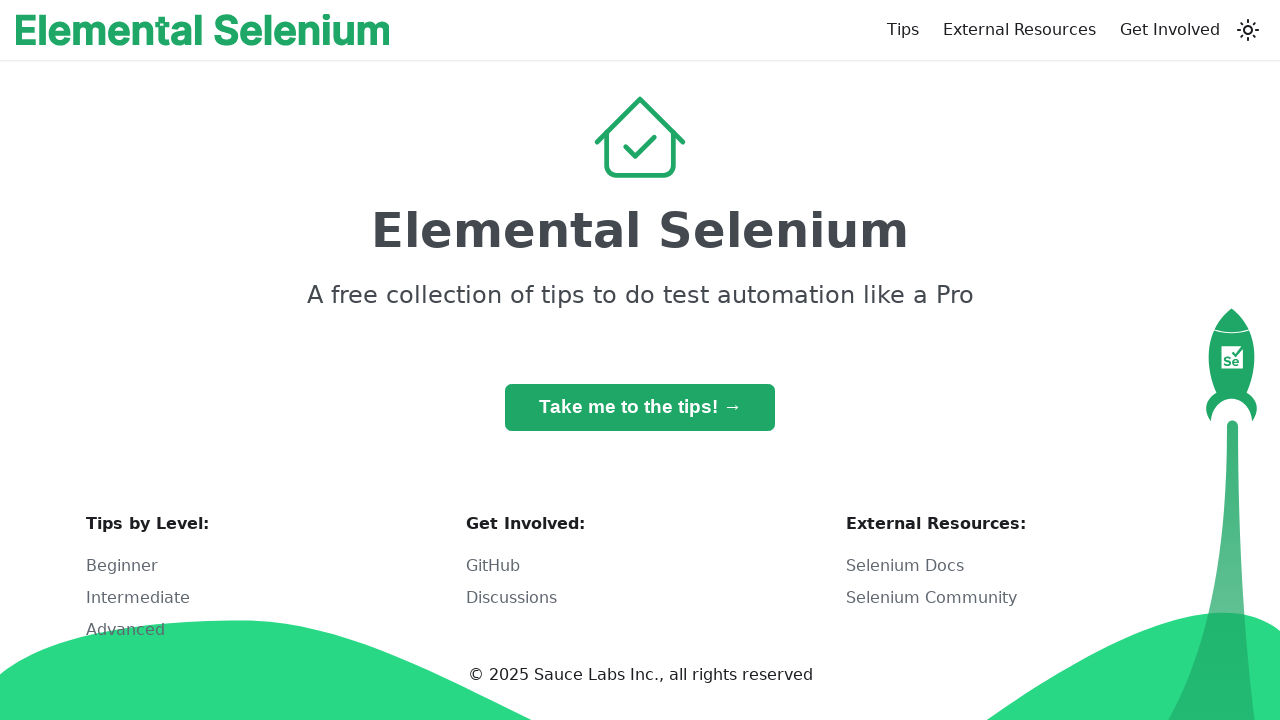

Verified h1 heading text is 'Elemental Selenium'
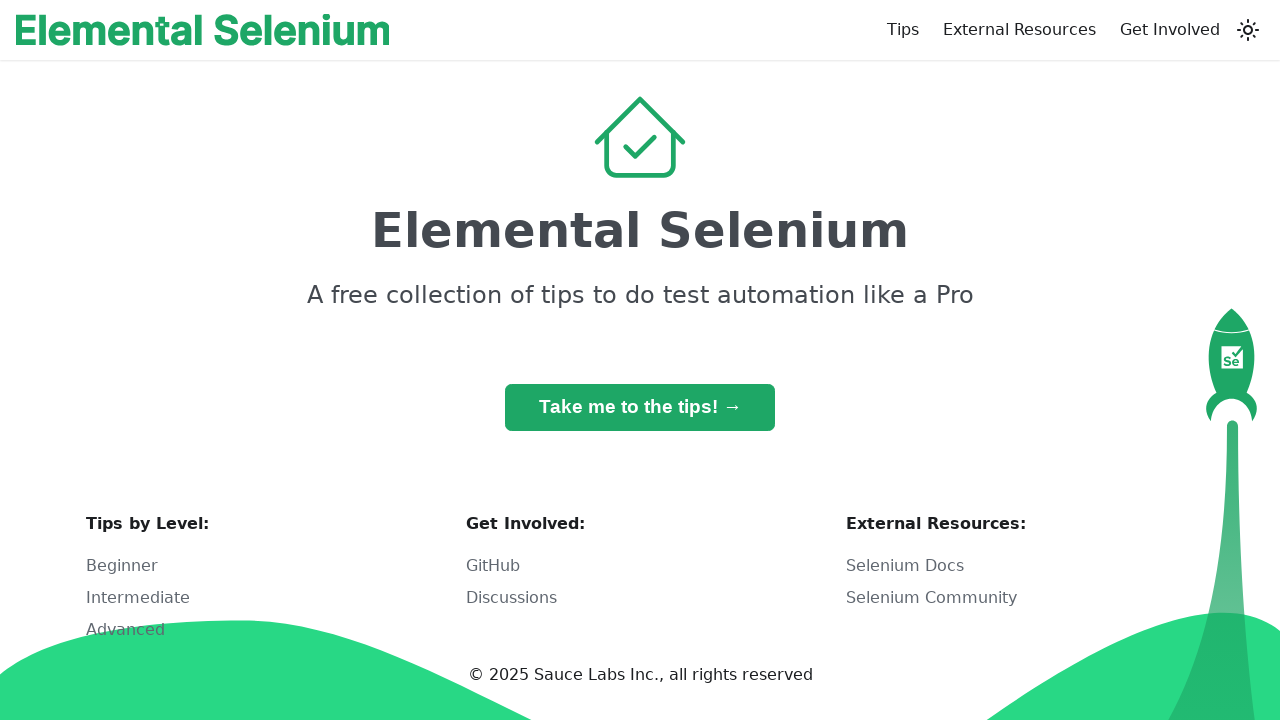

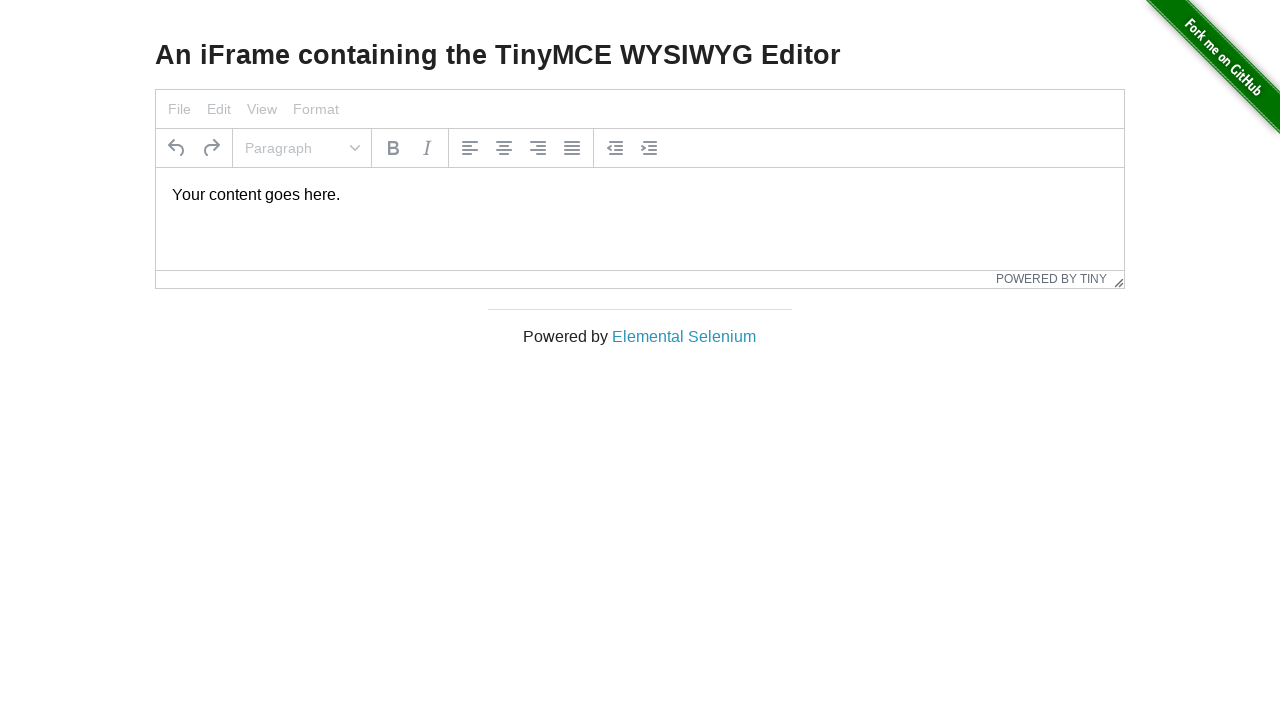